Tests jQuery UI selectable functionality by using click-and-hold to select multiple items from Item 1 to Item 4

Starting URL: https://jqueryui.com/selectable/

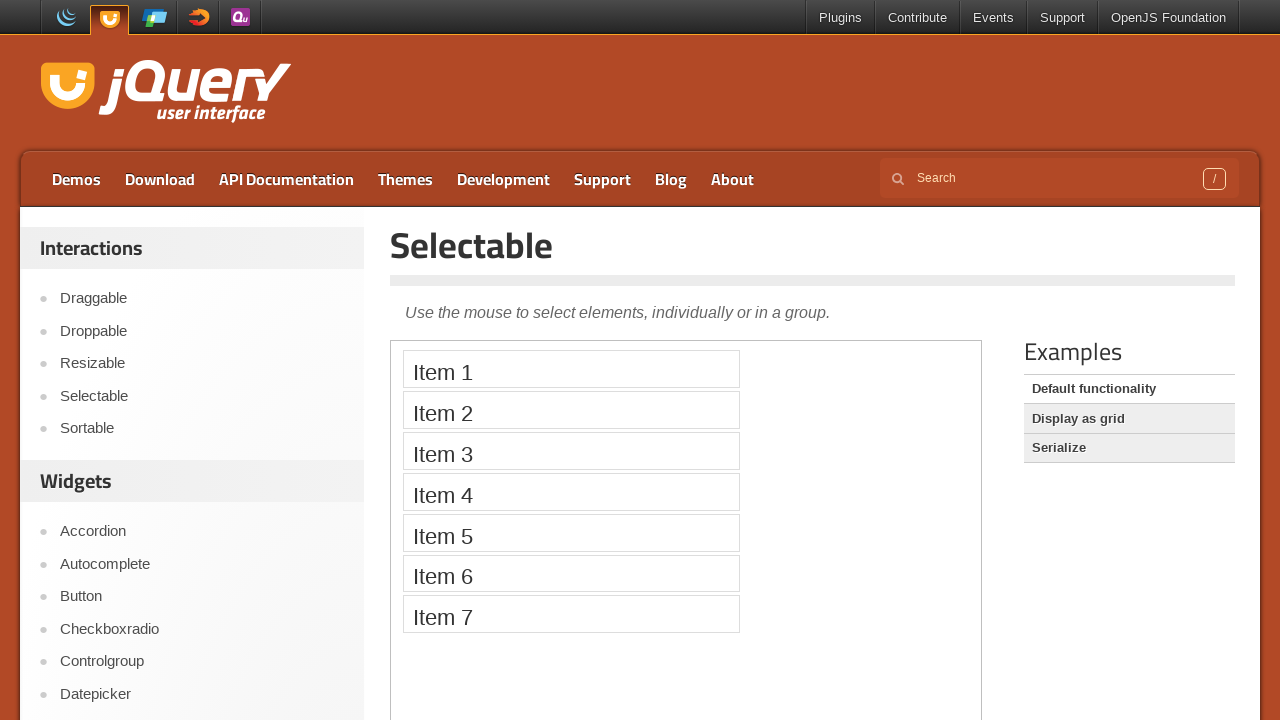

Waited for iframe containing selectable demo to load
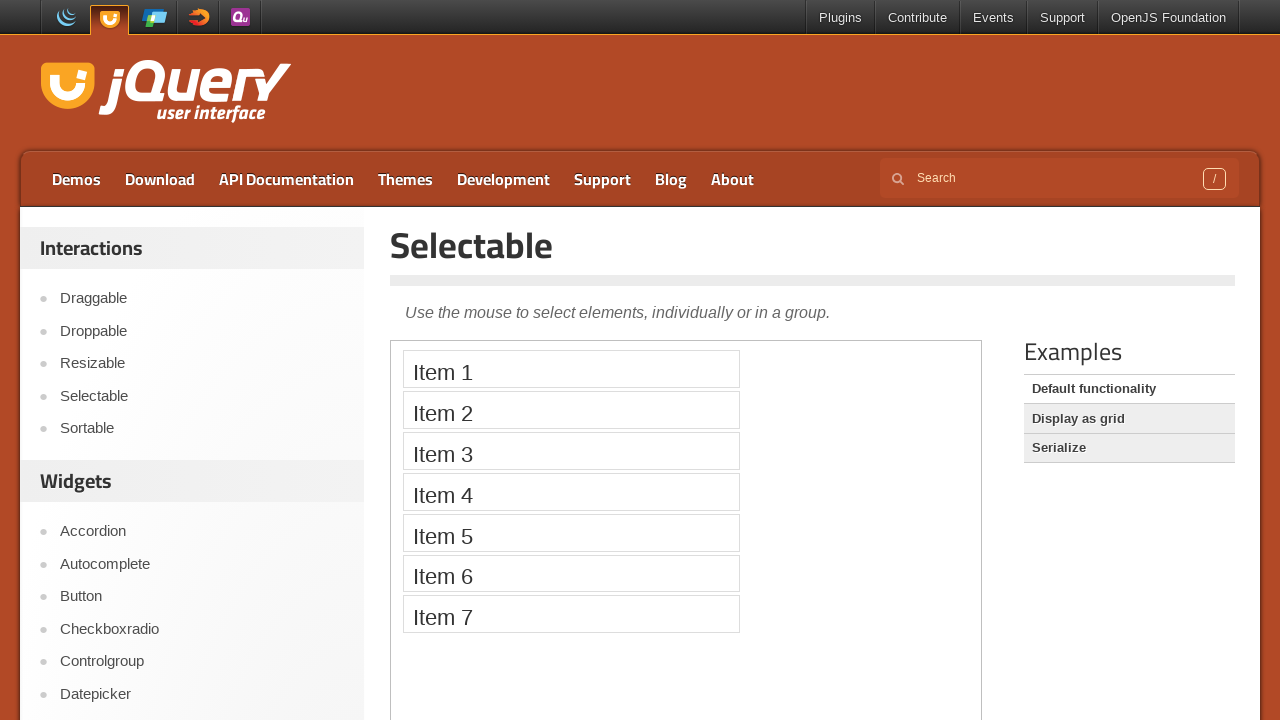

Retrieved iframe frame reference
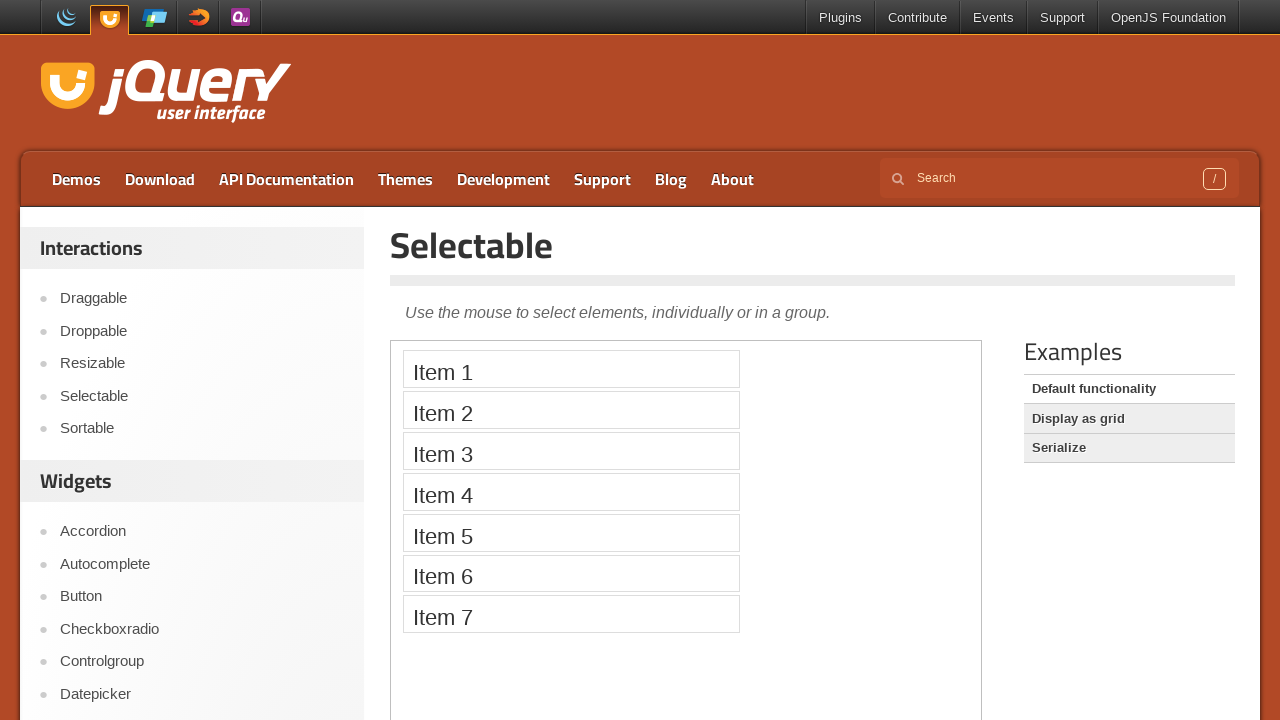

Located Item 1 element
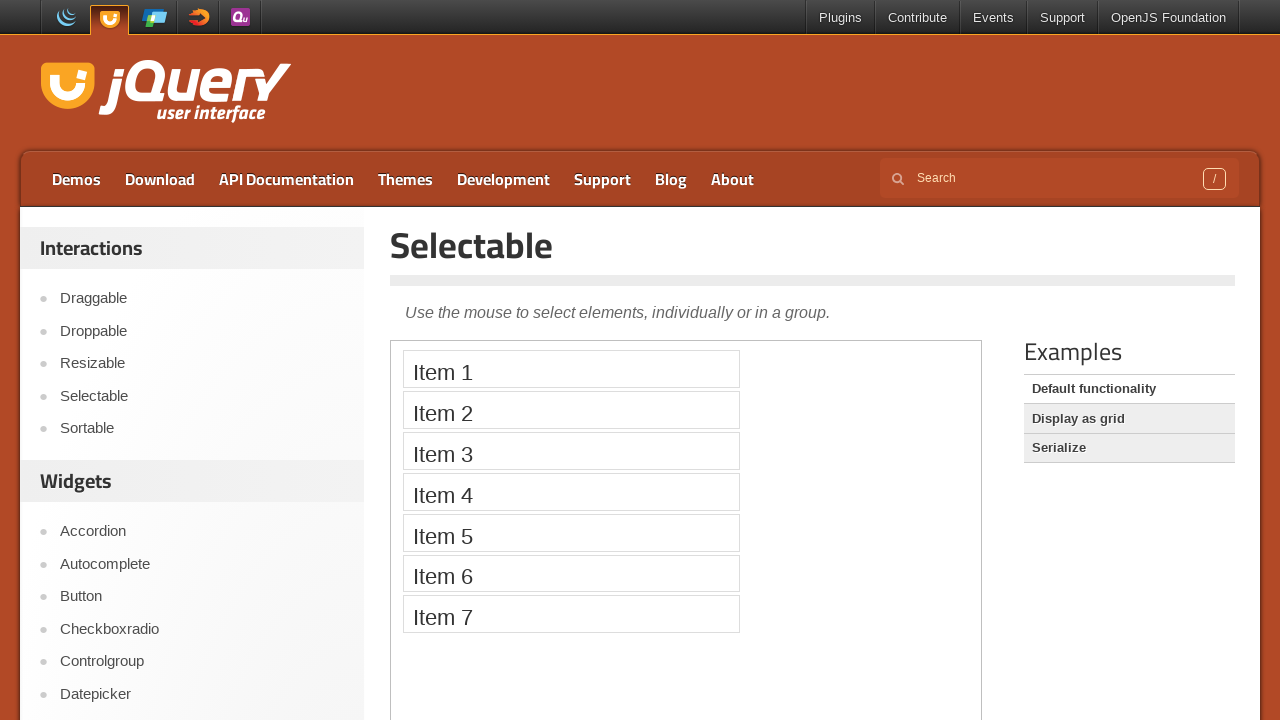

Located Item 4 element
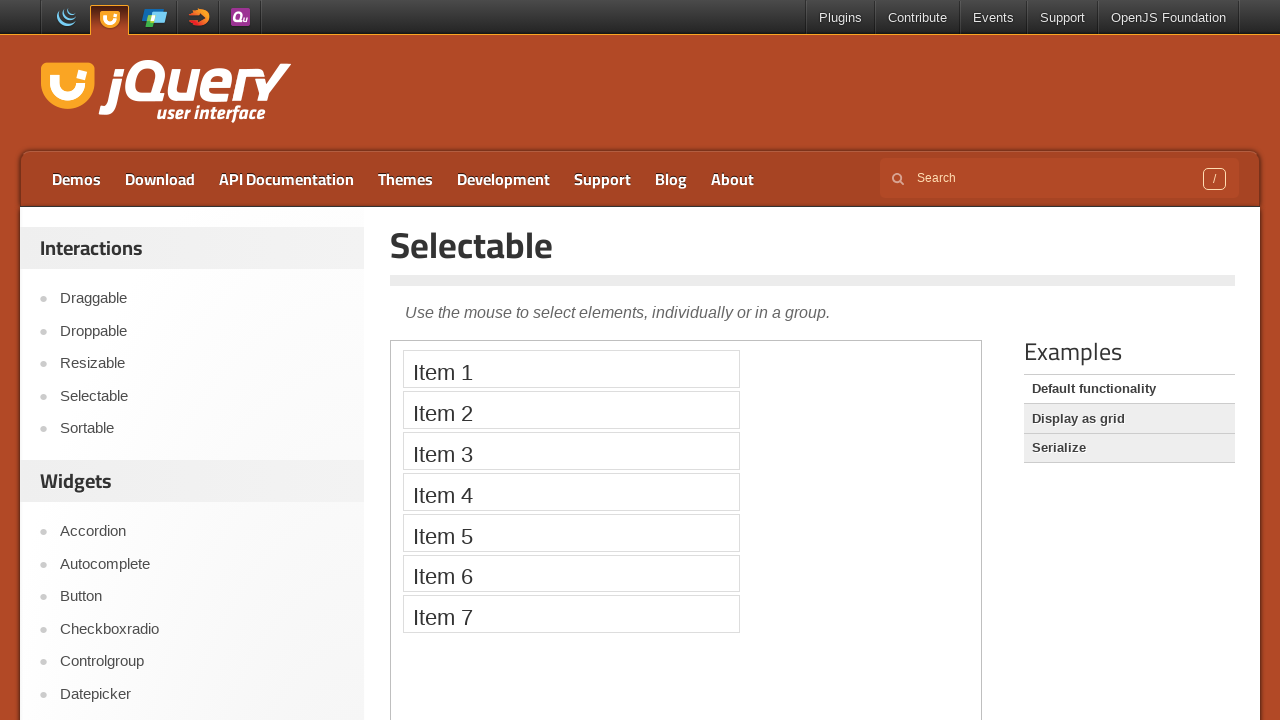

Hovered over Item 1 at (571, 369) on xpath=//li[text()='Item 1']
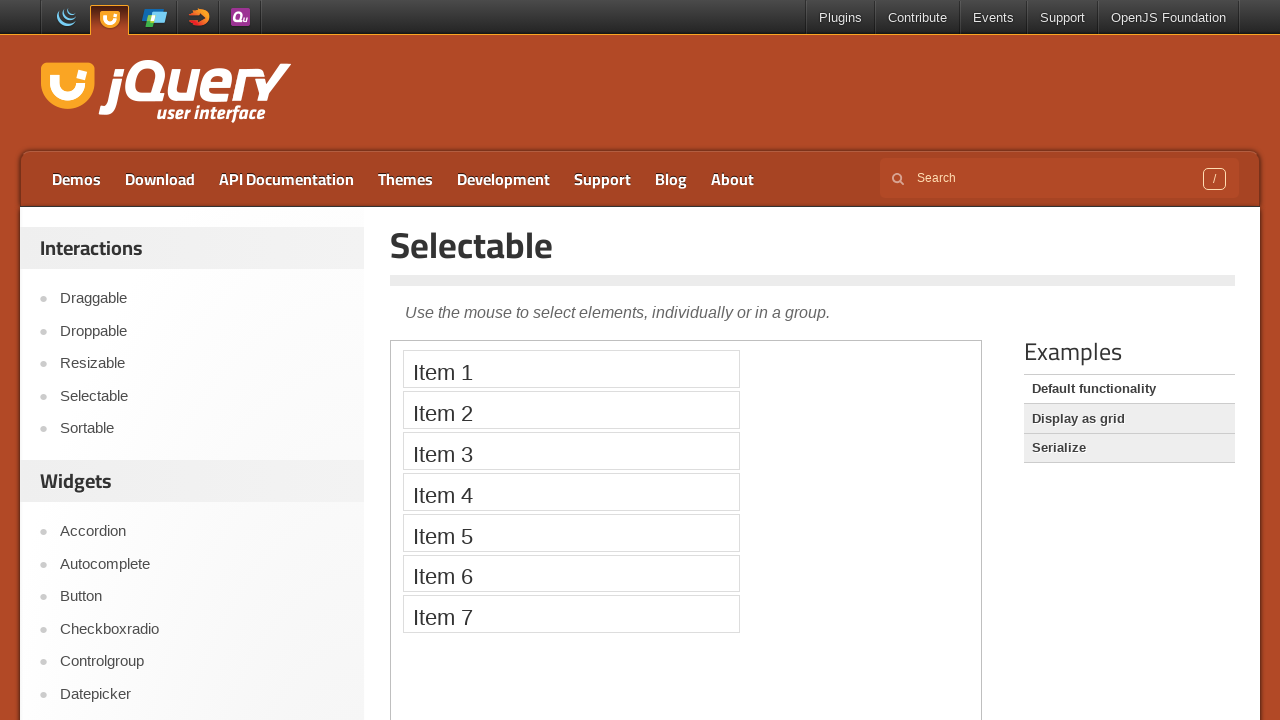

Pressed mouse button down on Item 1 at (571, 369)
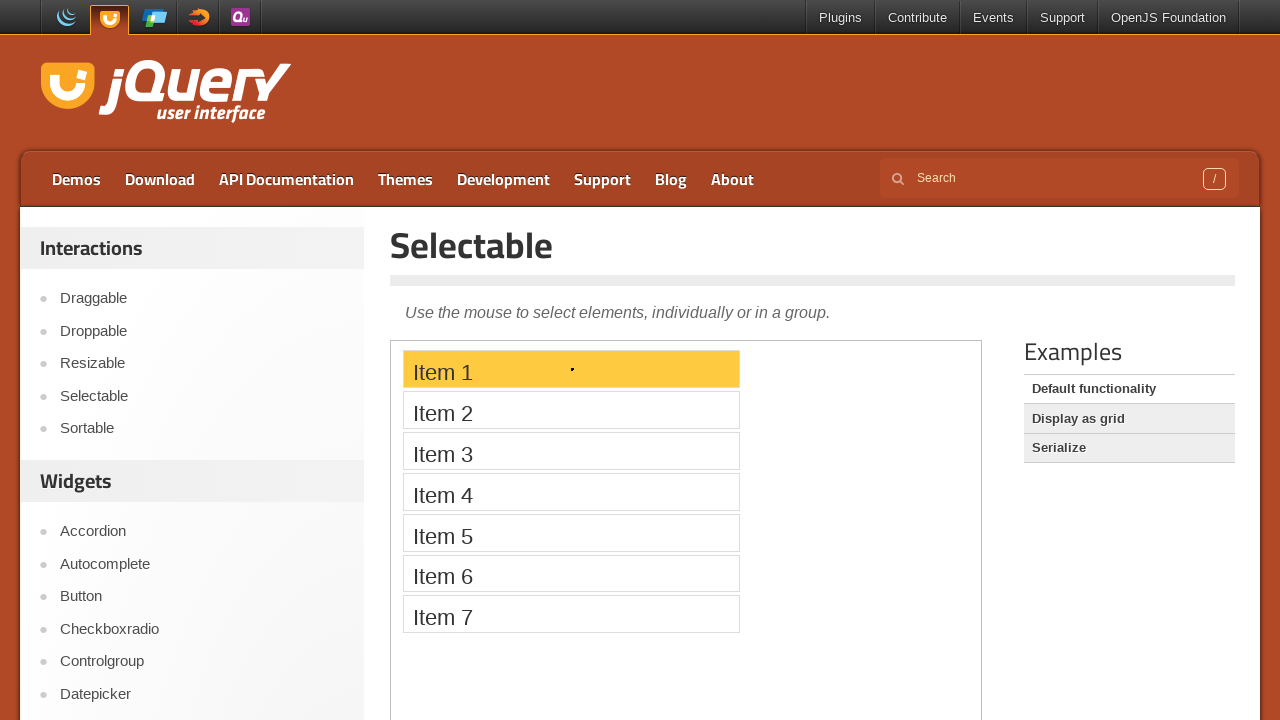

Hovered over Item 4 while holding mouse button down at (571, 492) on xpath=//li[text()='Item 4']
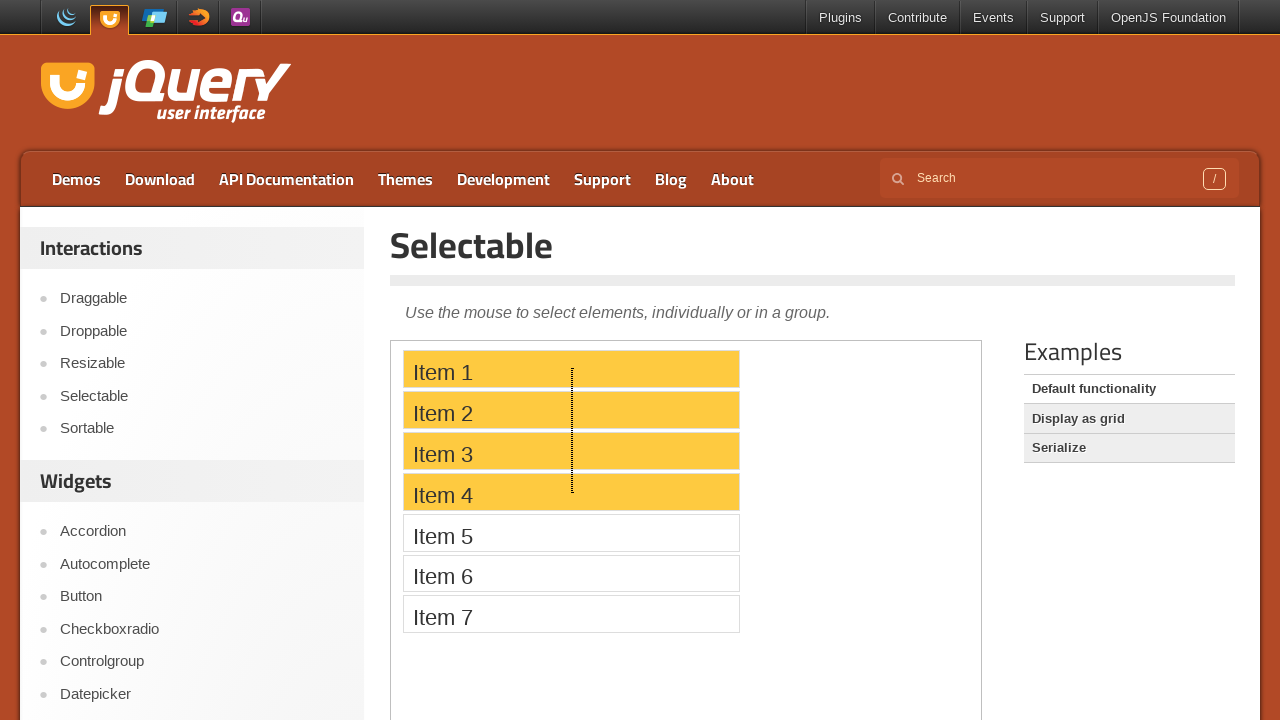

Released mouse button to complete click-and-hold selection from Item 1 to Item 4 at (571, 492)
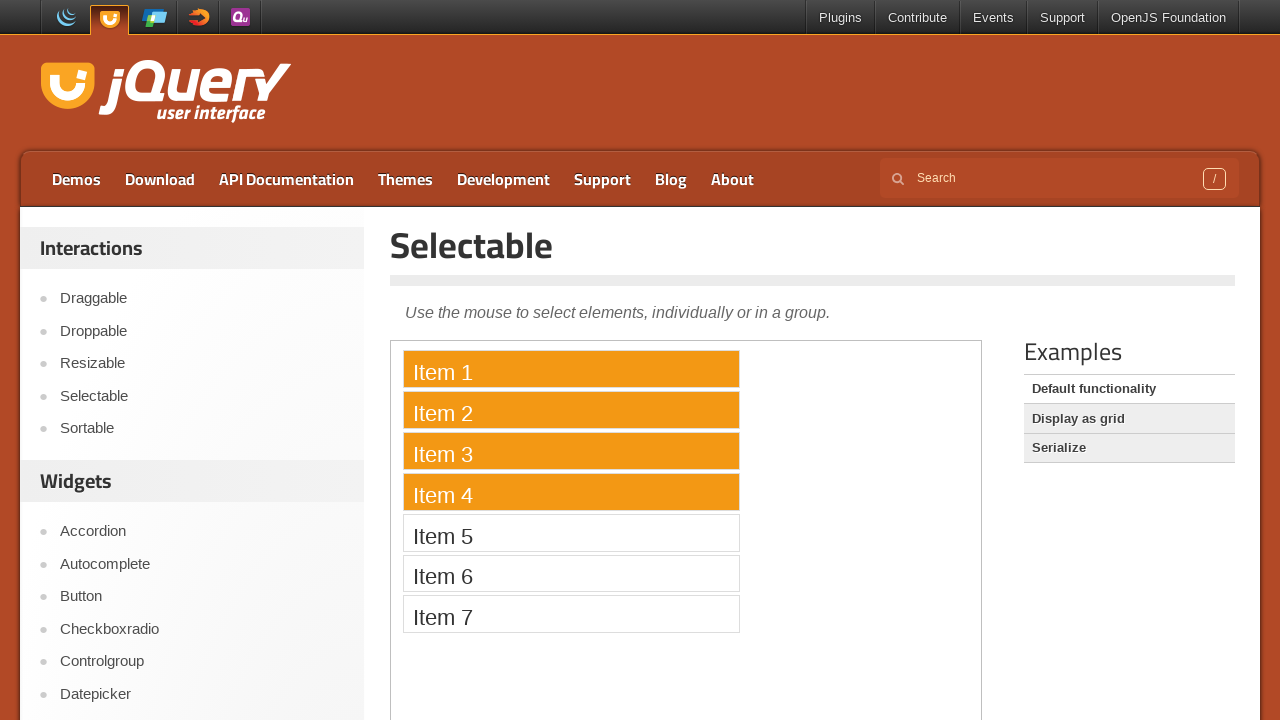

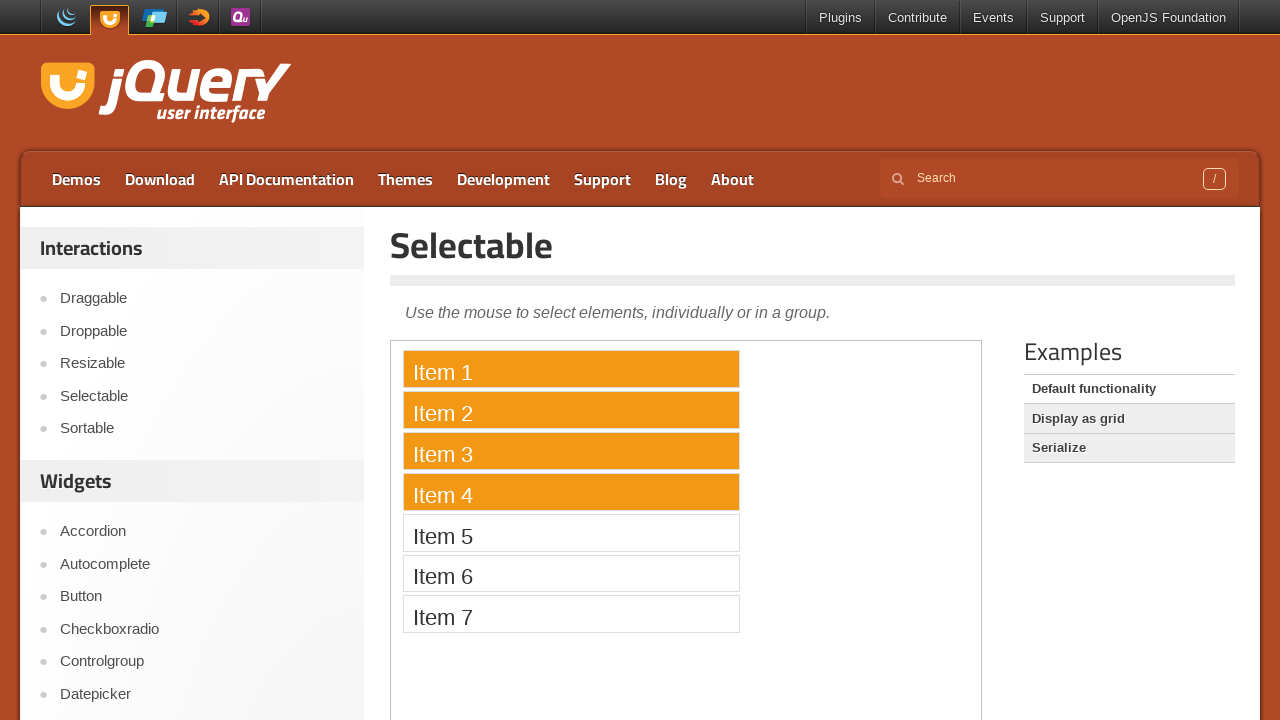